Tests dropdown functionality by selecting the second option (Option 2) from the dropdown menu on the-internet test site

Starting URL: https://the-internet.herokuapp.com/dropdown

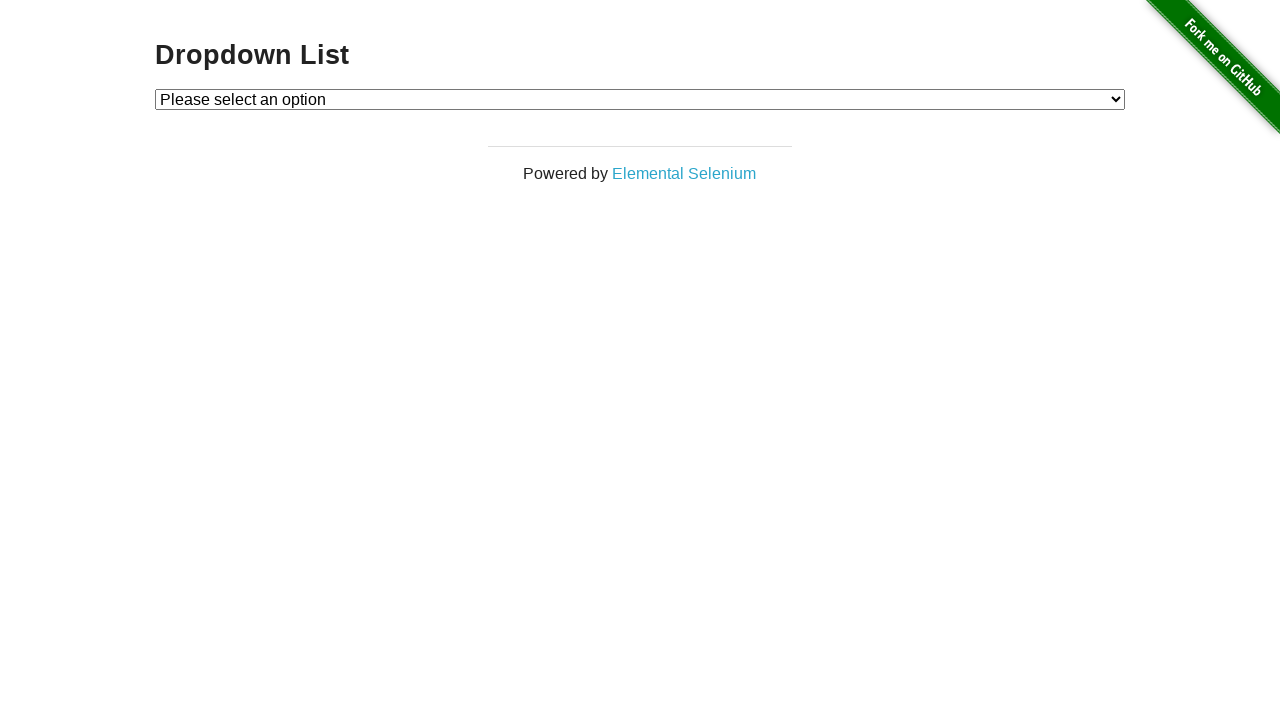

Navigated to the-internet dropdown test page
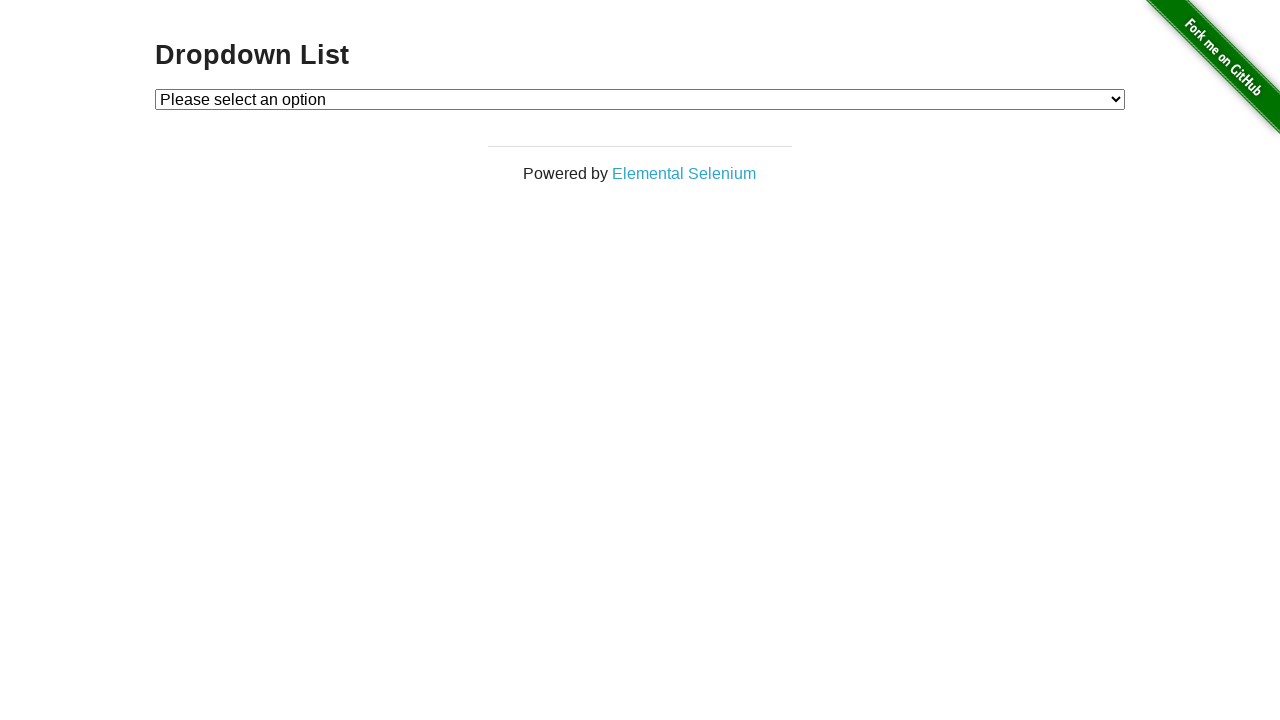

Selected 'Option 2' (value='2') from the dropdown menu on #dropdown
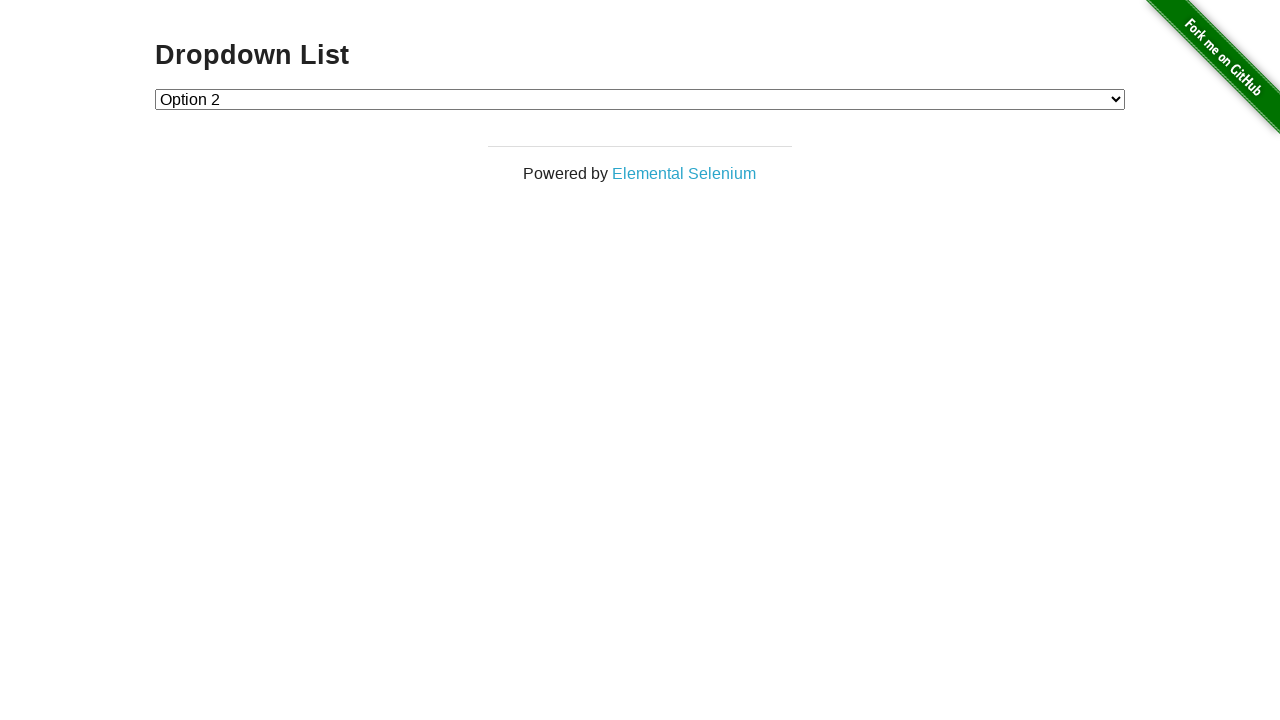

Verified that dropdown value is set to '2'
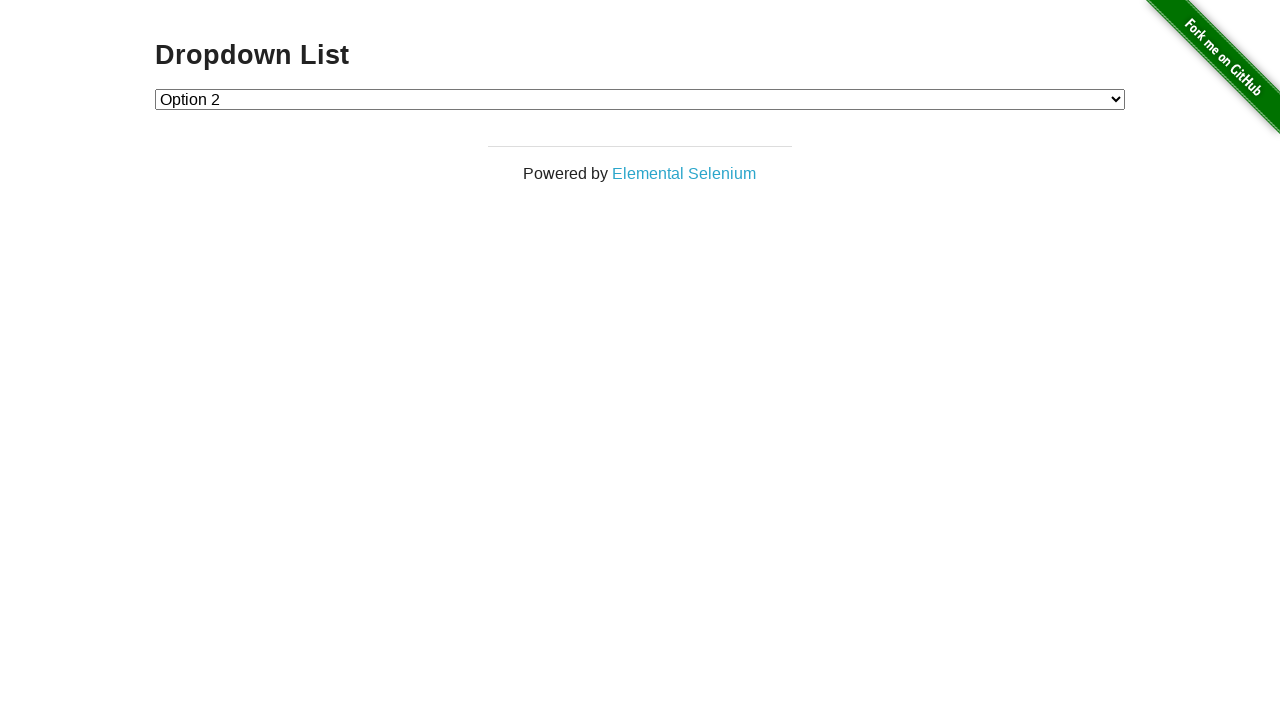

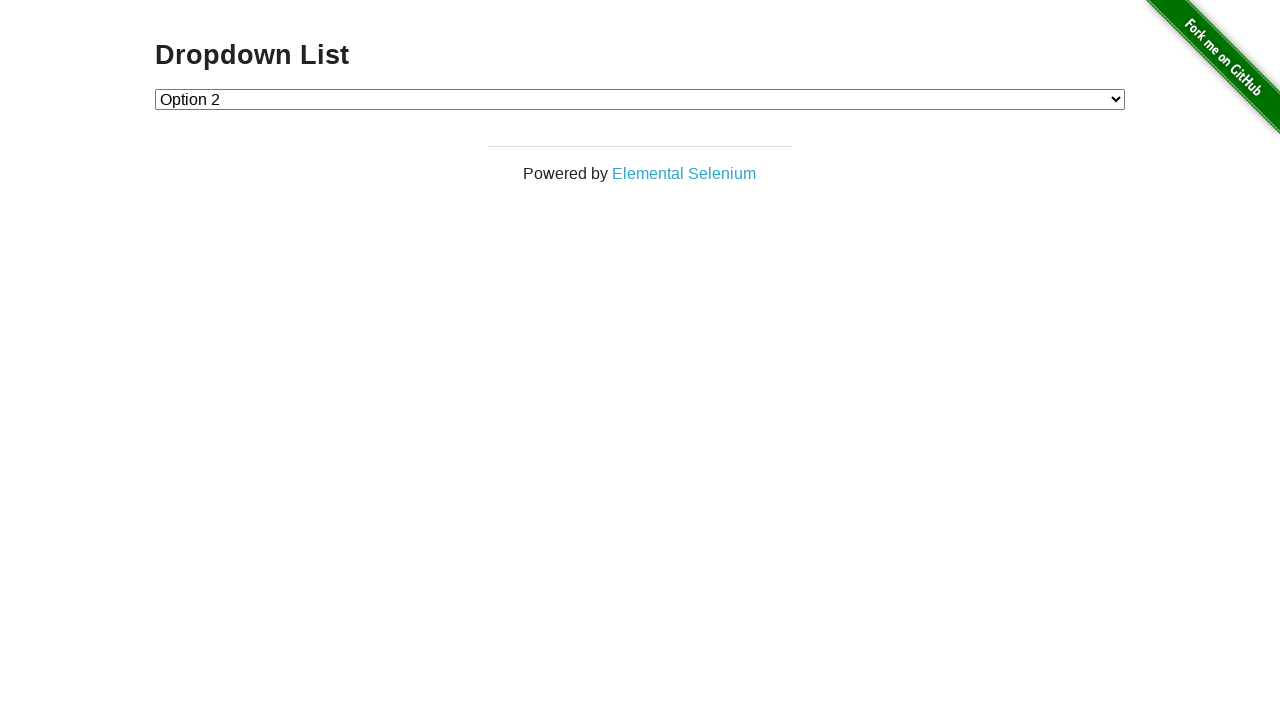